Tests navigating through all filter options (All, Active, Completed) to display items.

Starting URL: https://demo.playwright.dev/todomvc

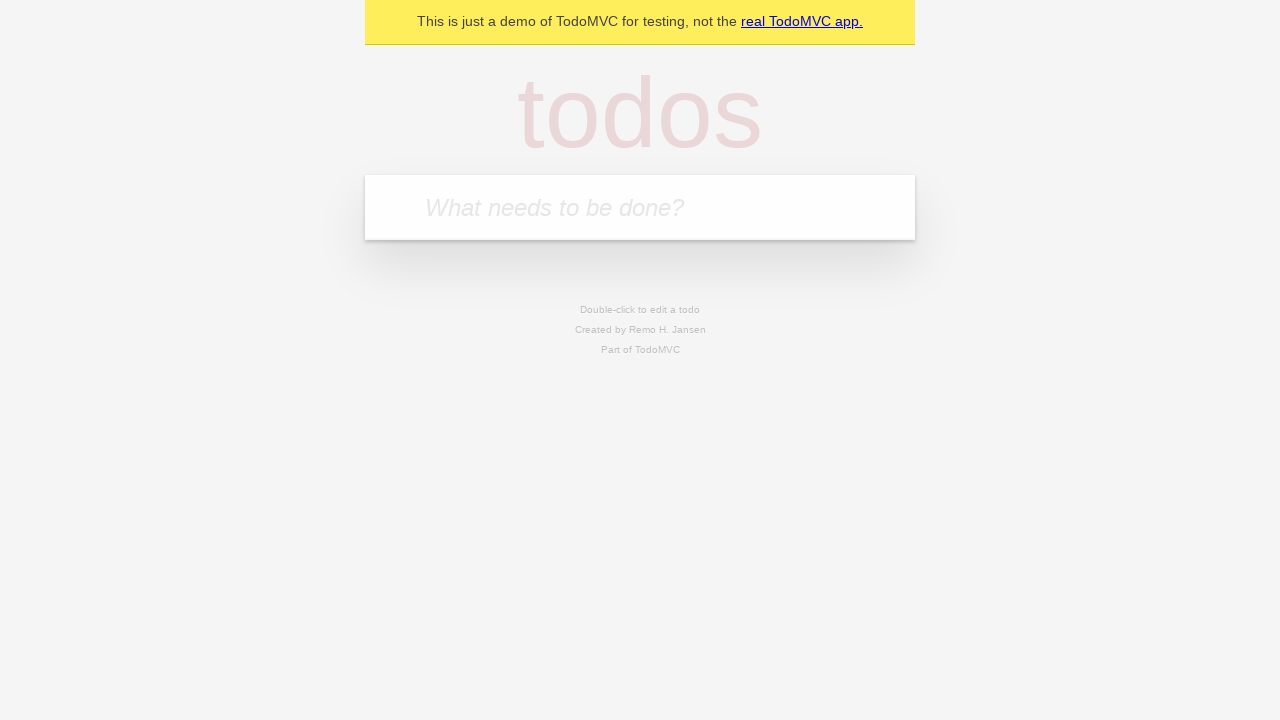

Filled todo input with 'buy some cheese' on internal:attr=[placeholder="What needs to be done?"i]
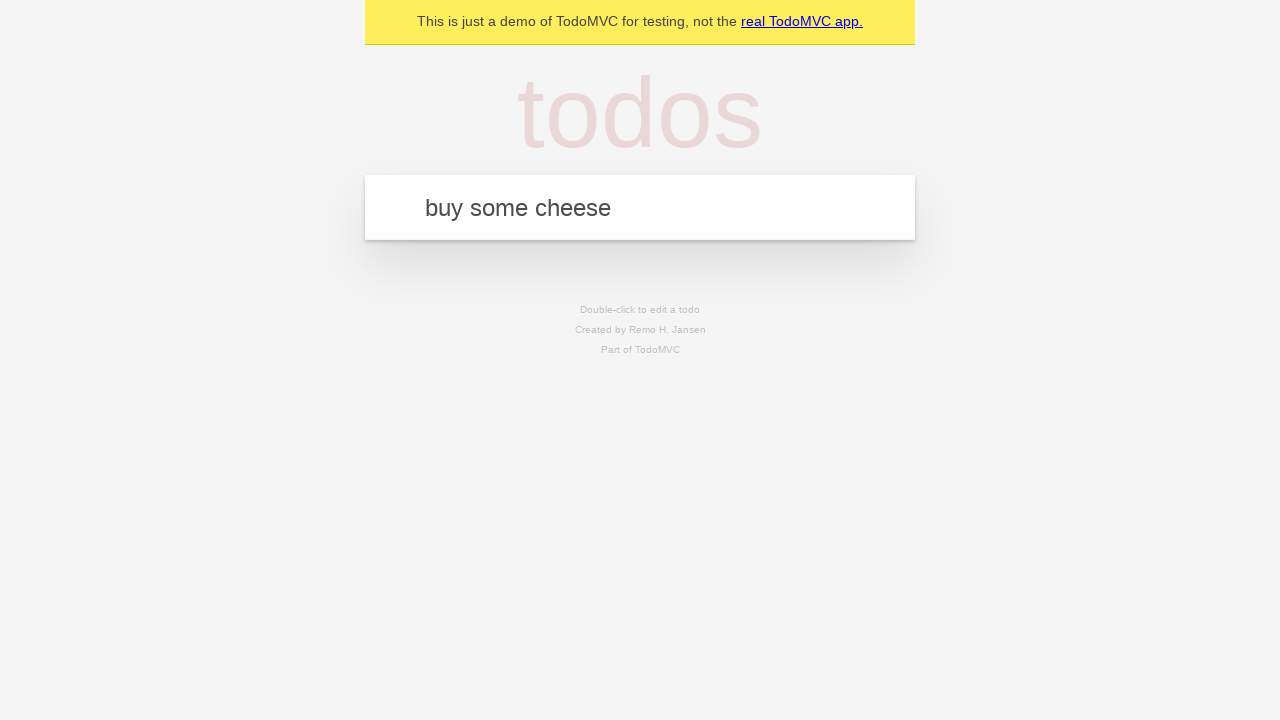

Pressed Enter to add first todo item on internal:attr=[placeholder="What needs to be done?"i]
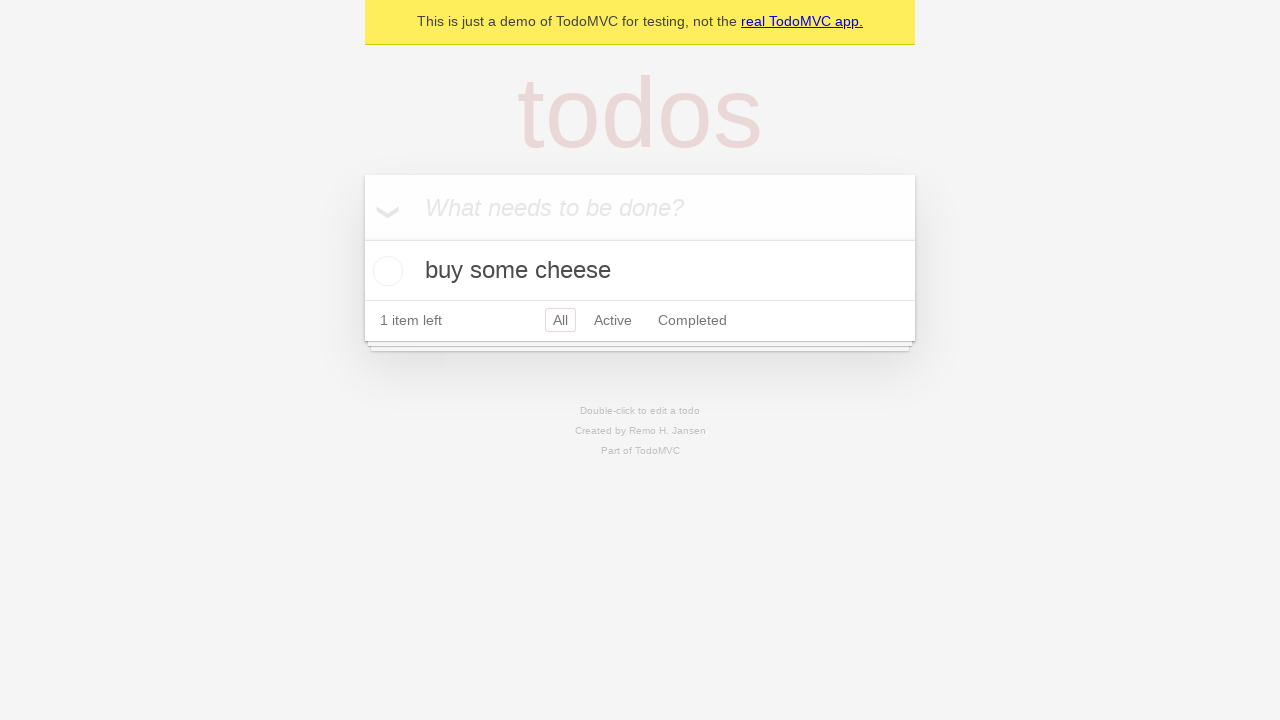

Filled todo input with 'feed the cat' on internal:attr=[placeholder="What needs to be done?"i]
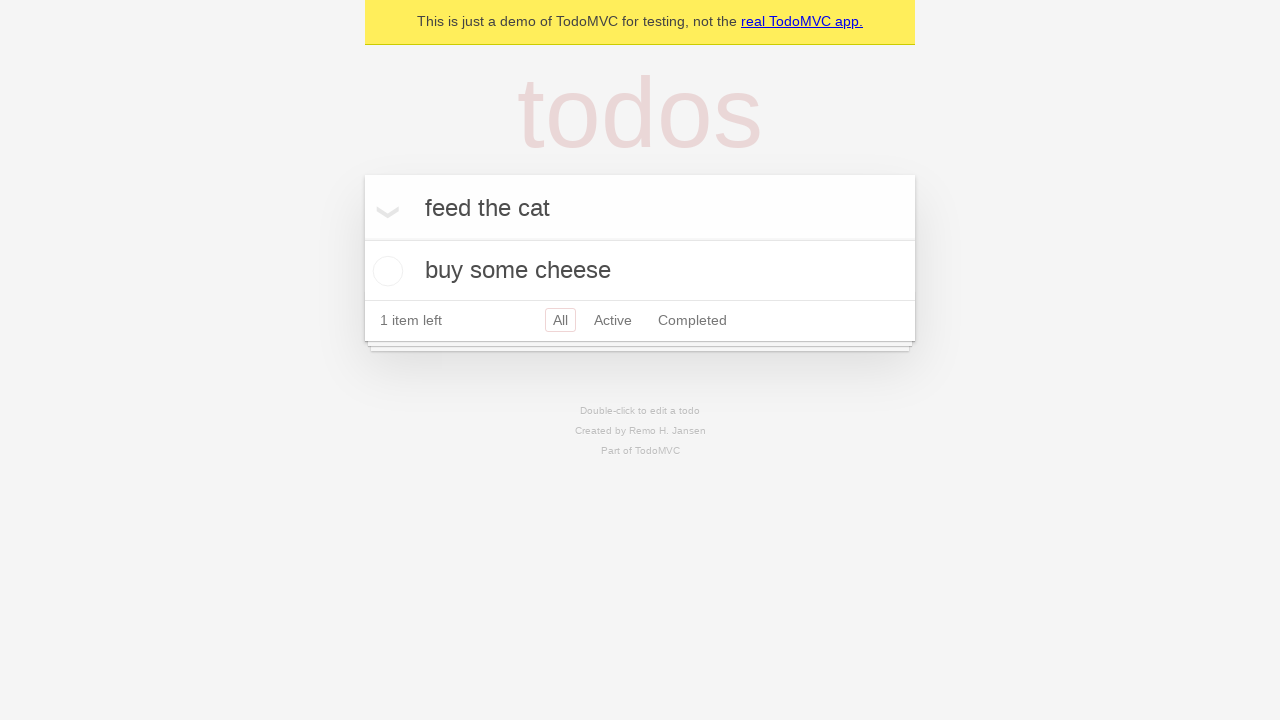

Pressed Enter to add second todo item on internal:attr=[placeholder="What needs to be done?"i]
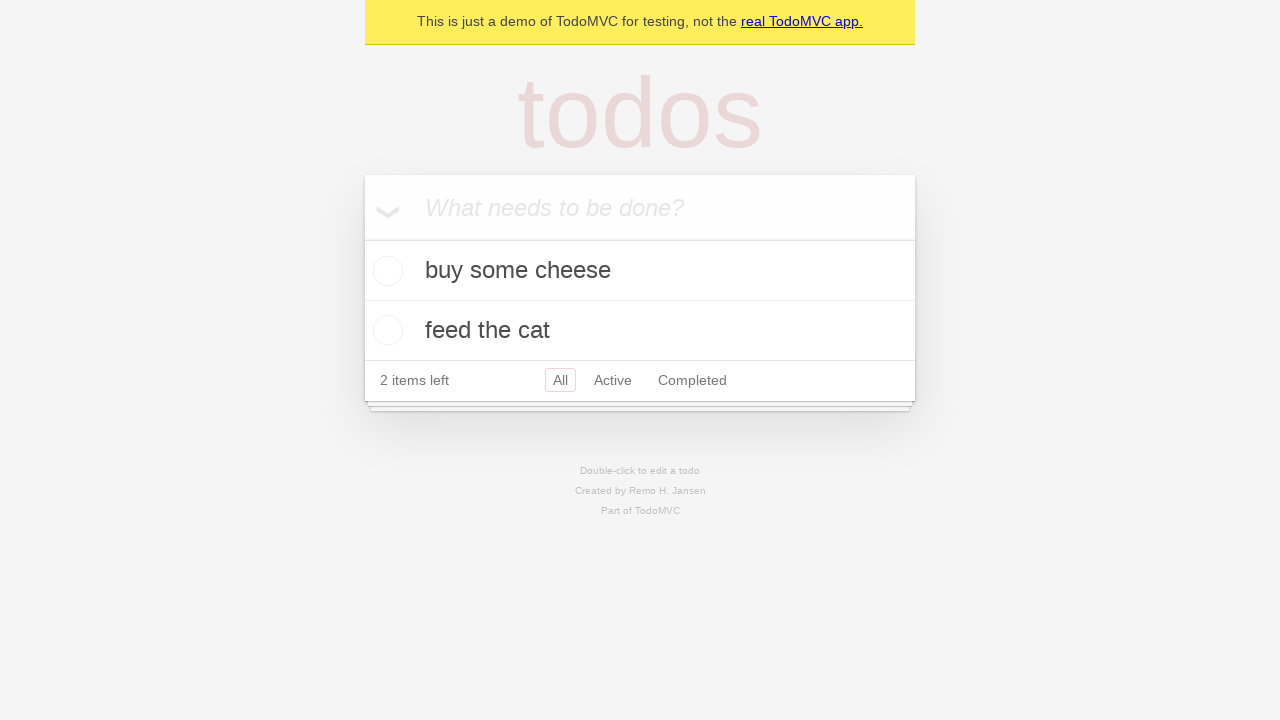

Filled todo input with 'book a doctors appointment' on internal:attr=[placeholder="What needs to be done?"i]
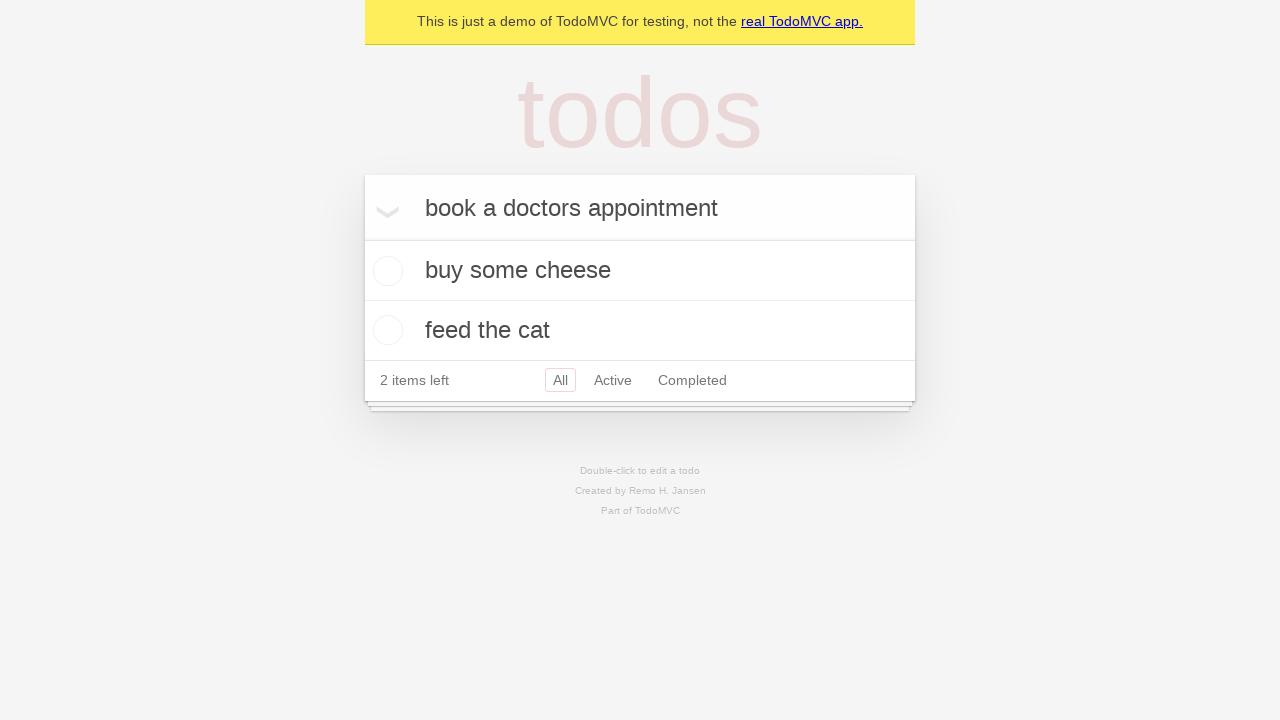

Pressed Enter to add third todo item on internal:attr=[placeholder="What needs to be done?"i]
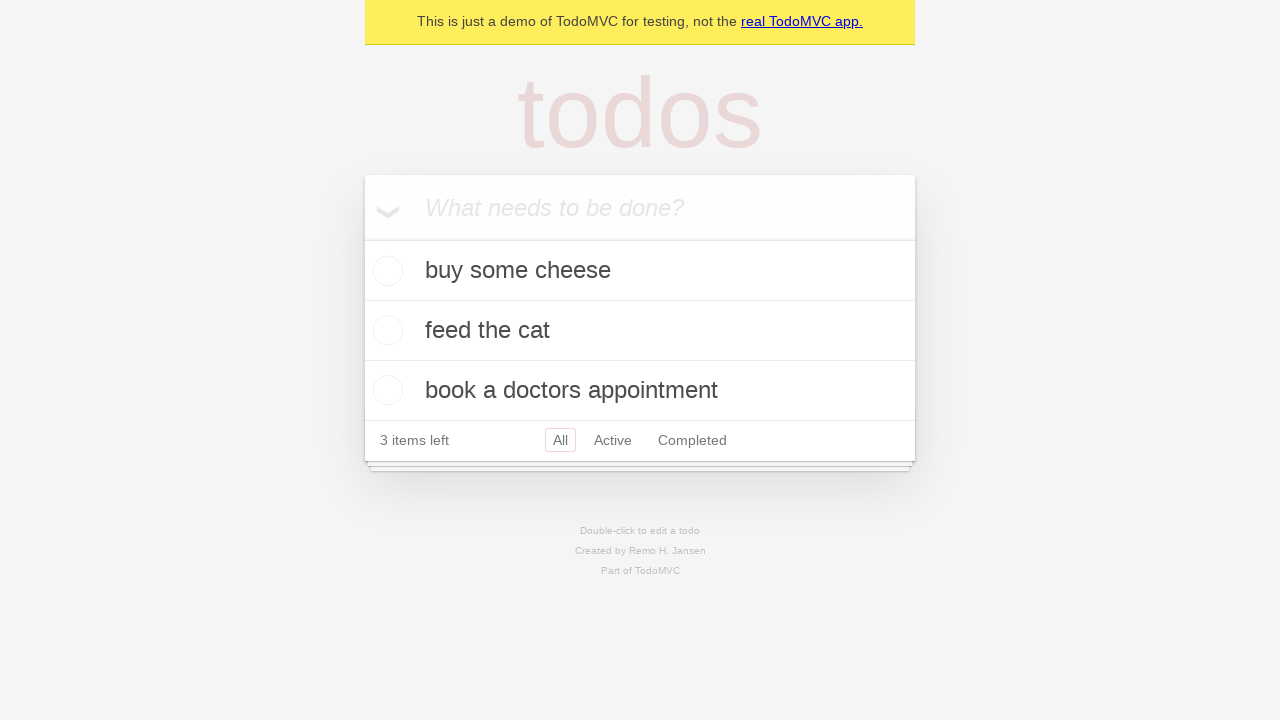

Checked the second todo item checkbox to mark as complete at (385, 330) on internal:testid=[data-testid="todo-item"s] >> nth=1 >> internal:role=checkbox
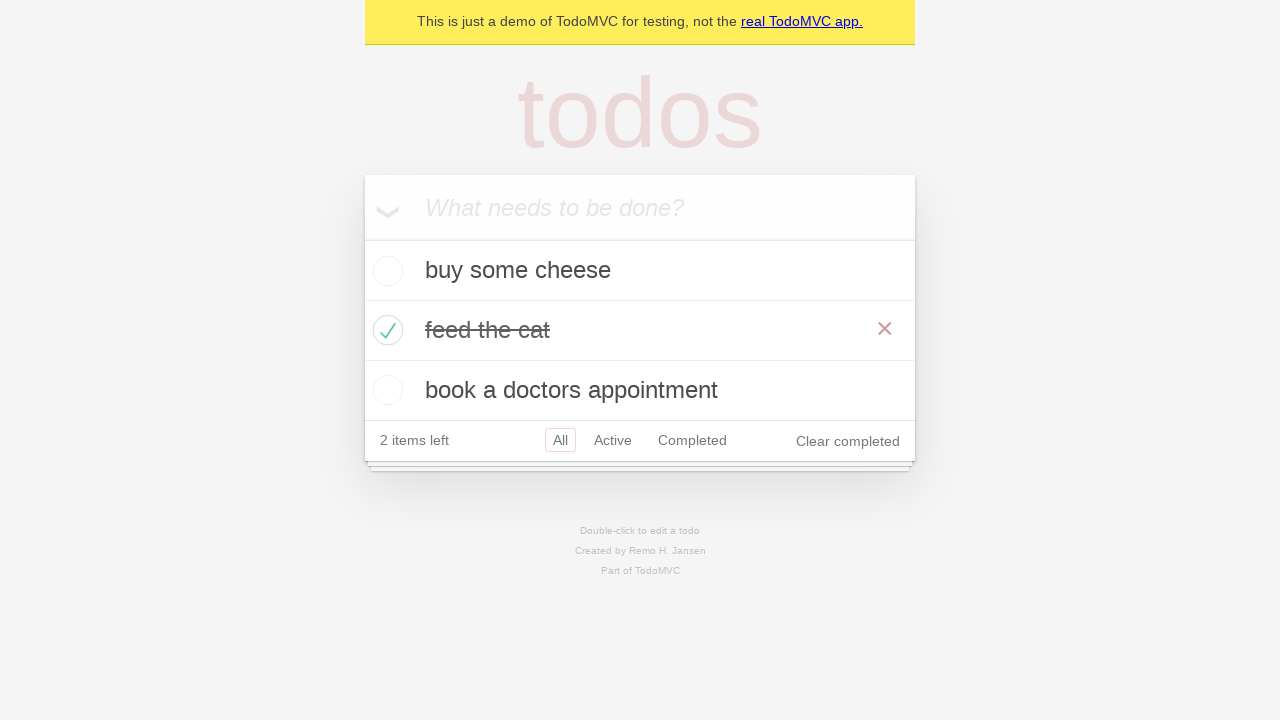

Clicked 'Active' filter to display only active items at (613, 440) on internal:role=link[name="Active"i]
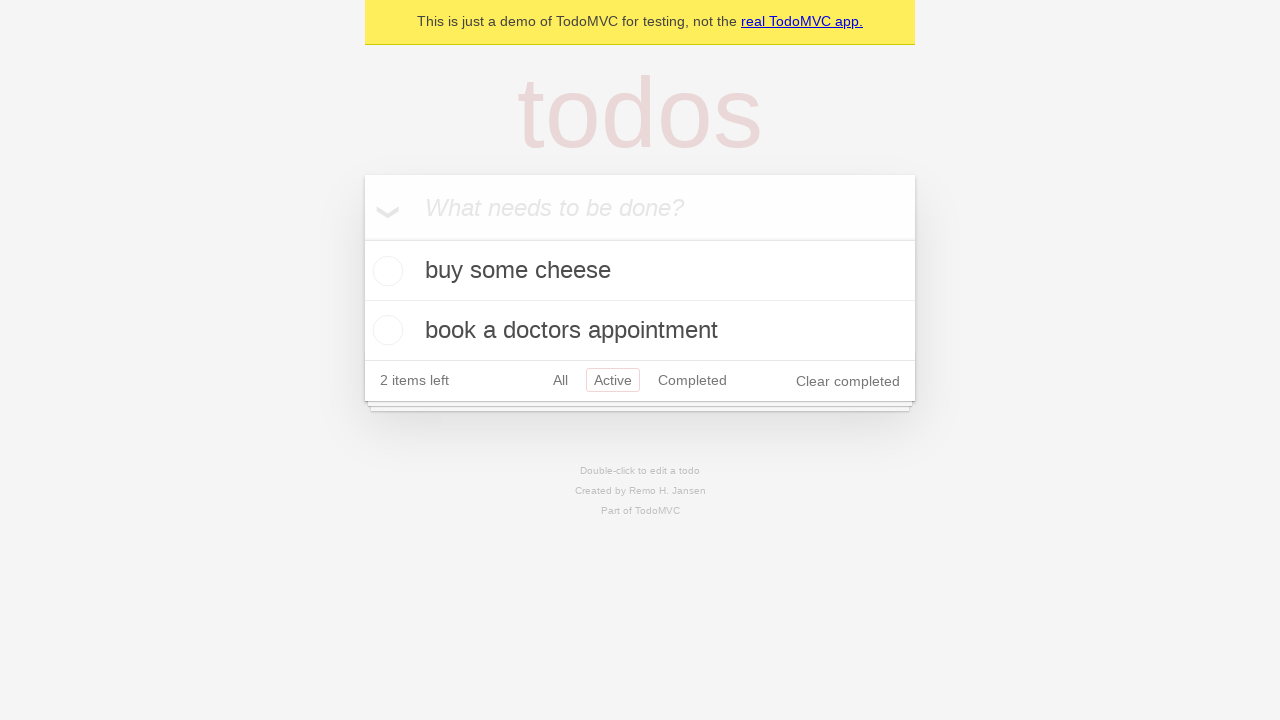

Clicked 'Completed' filter to display only completed items at (692, 380) on internal:role=link[name="Completed"i]
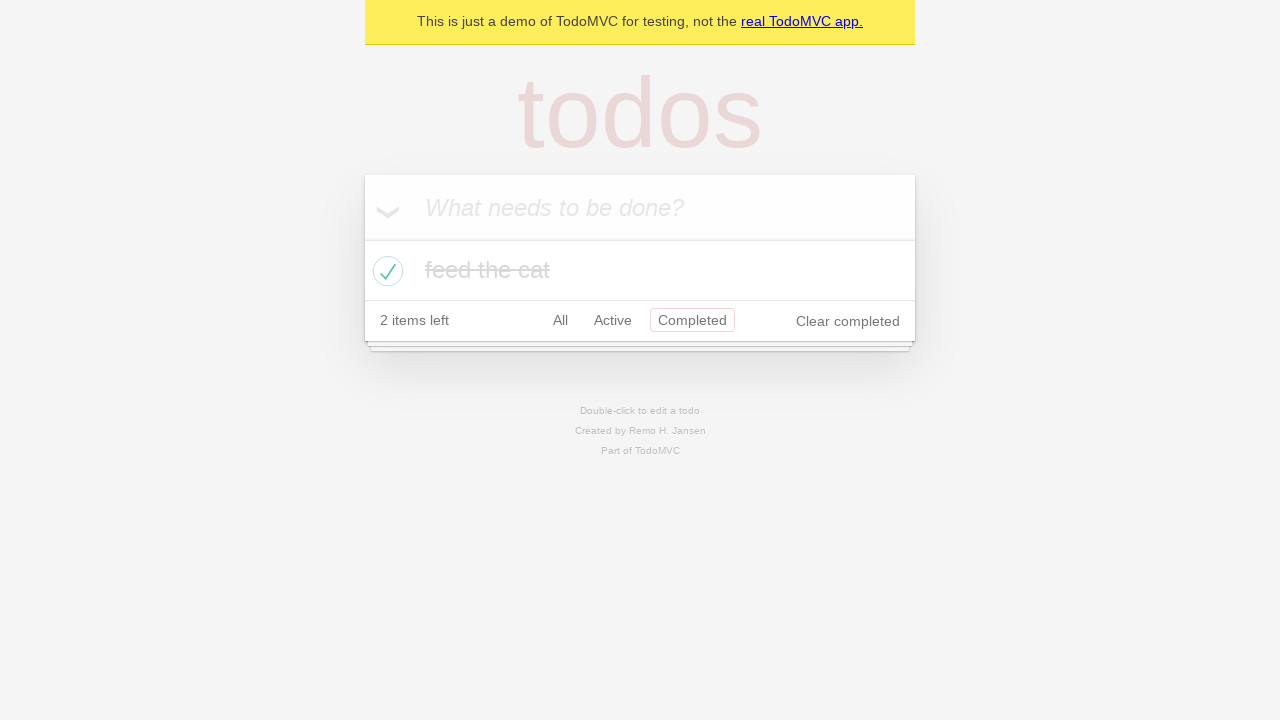

Clicked 'All' filter to display all items at (560, 320) on internal:role=link[name="All"i]
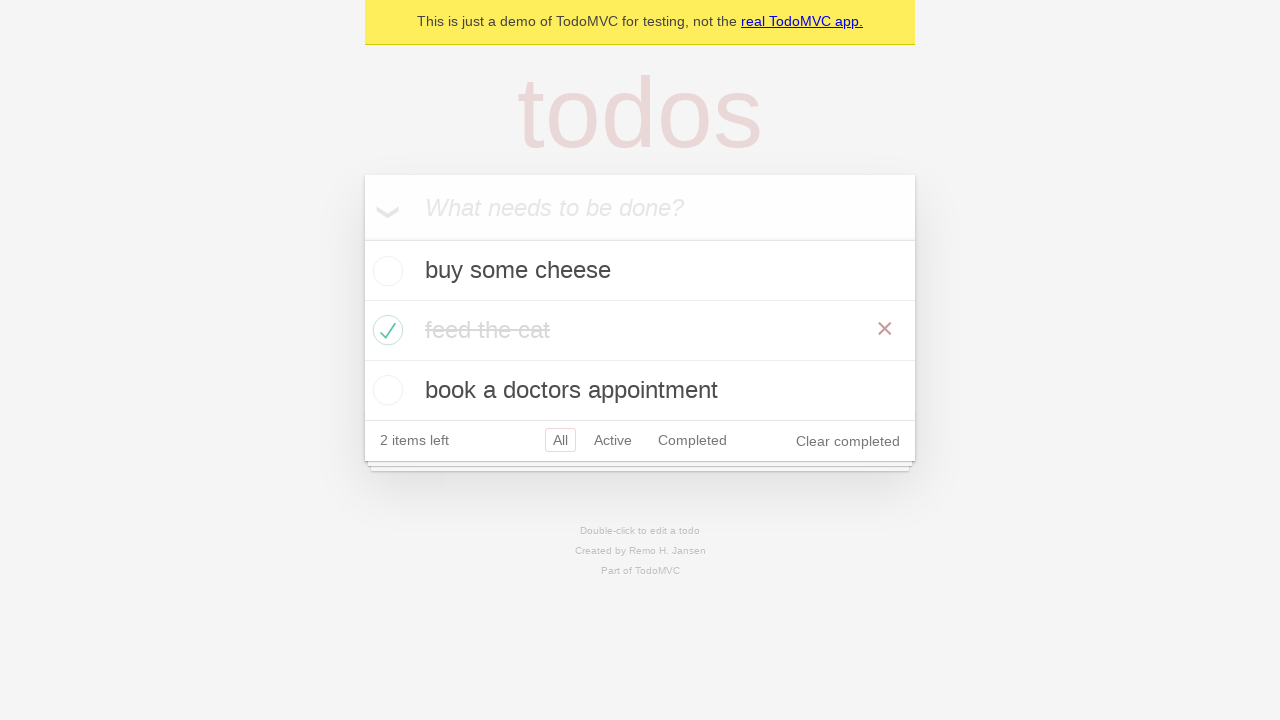

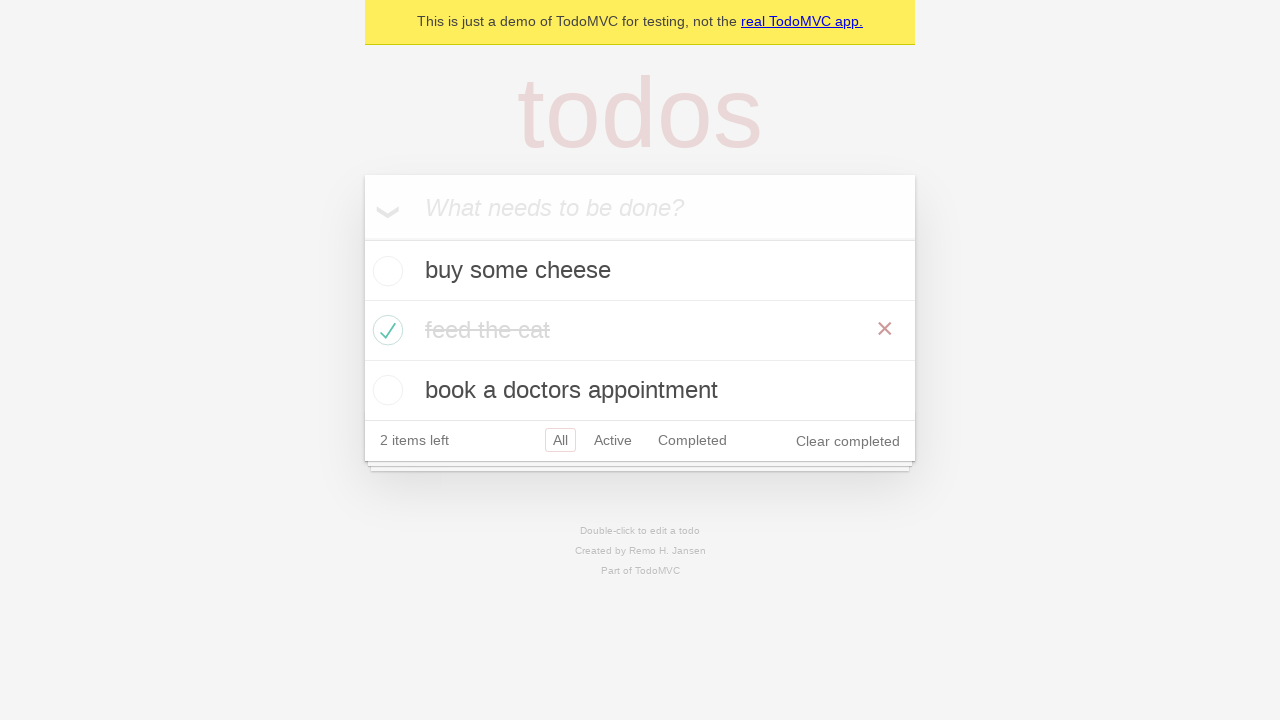